Tests editing a todo item by double-clicking, filling new text, and pressing Enter

Starting URL: https://demo.playwright.dev/todomvc

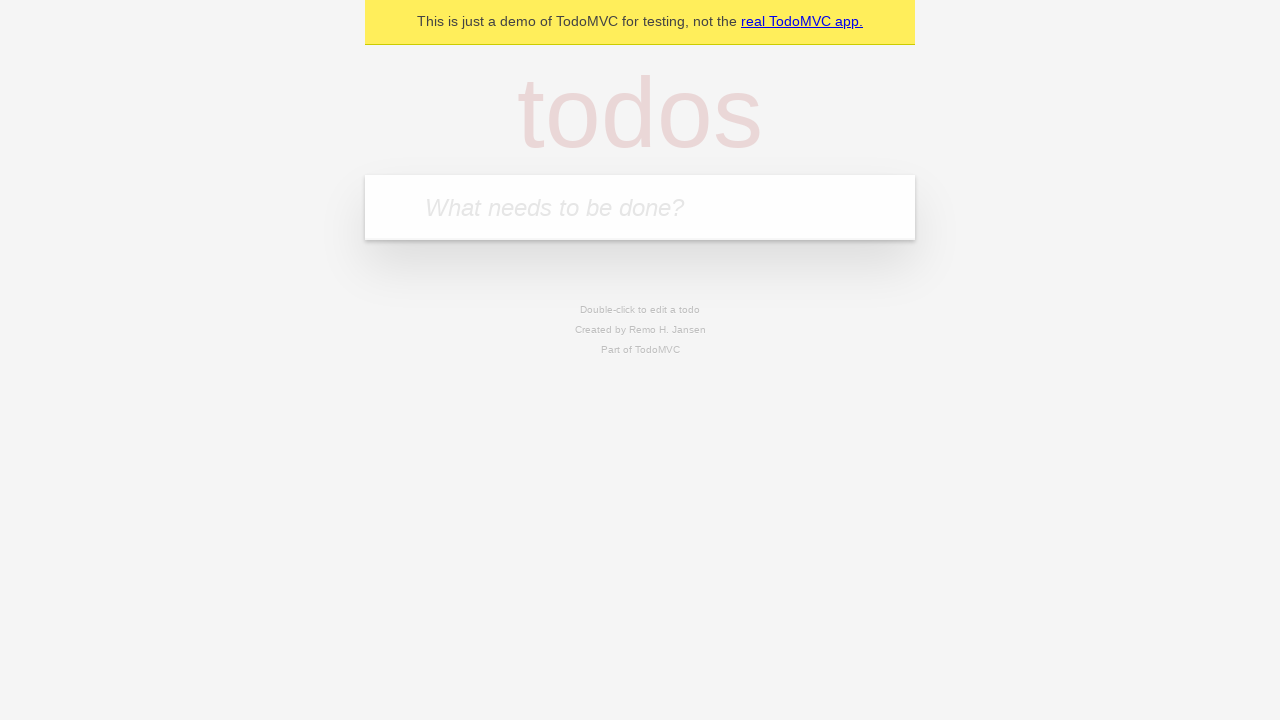

Filled new todo input with 'buy some cheese' on internal:attr=[placeholder="What needs to be done?"i]
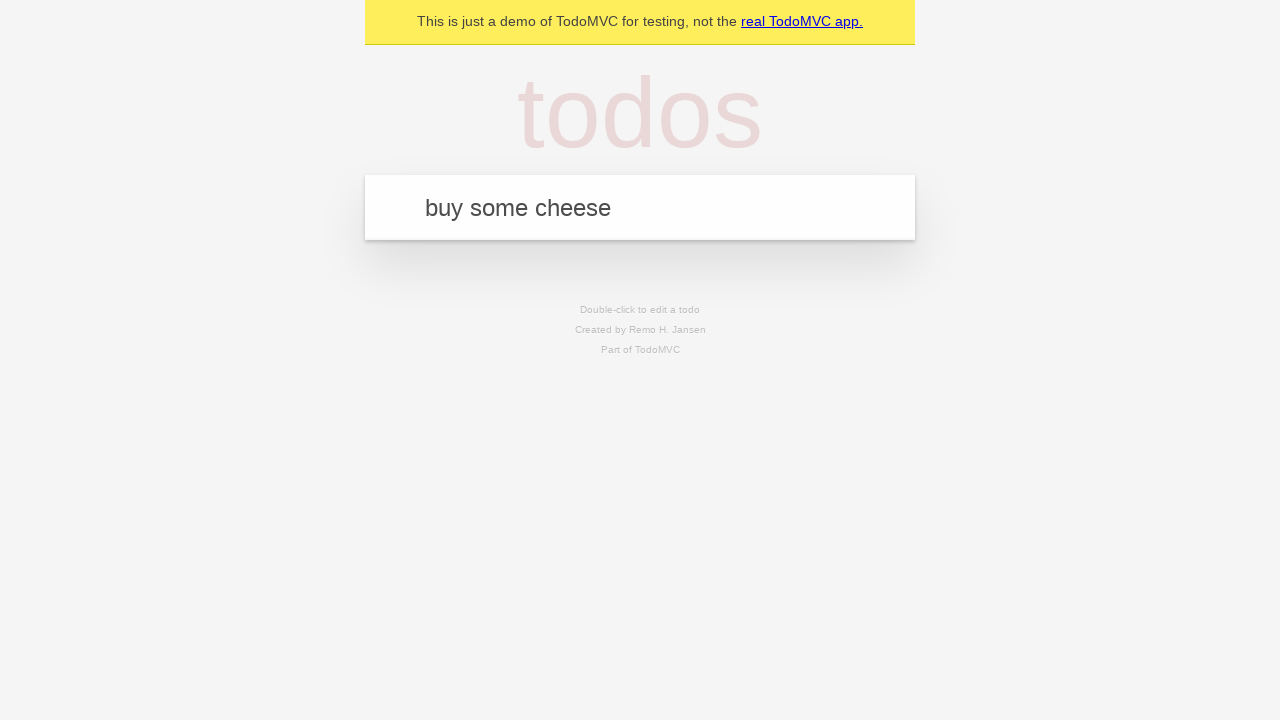

Pressed Enter to create todo 'buy some cheese' on internal:attr=[placeholder="What needs to be done?"i]
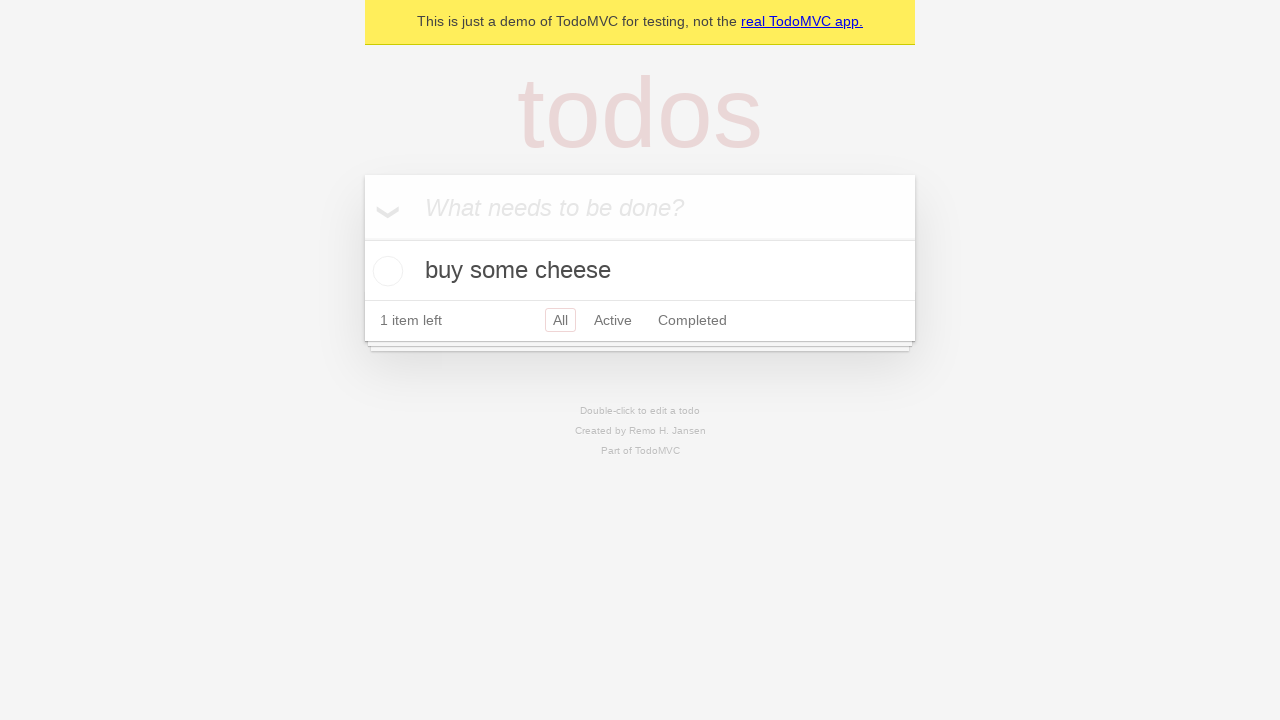

Filled new todo input with 'feed the cat' on internal:attr=[placeholder="What needs to be done?"i]
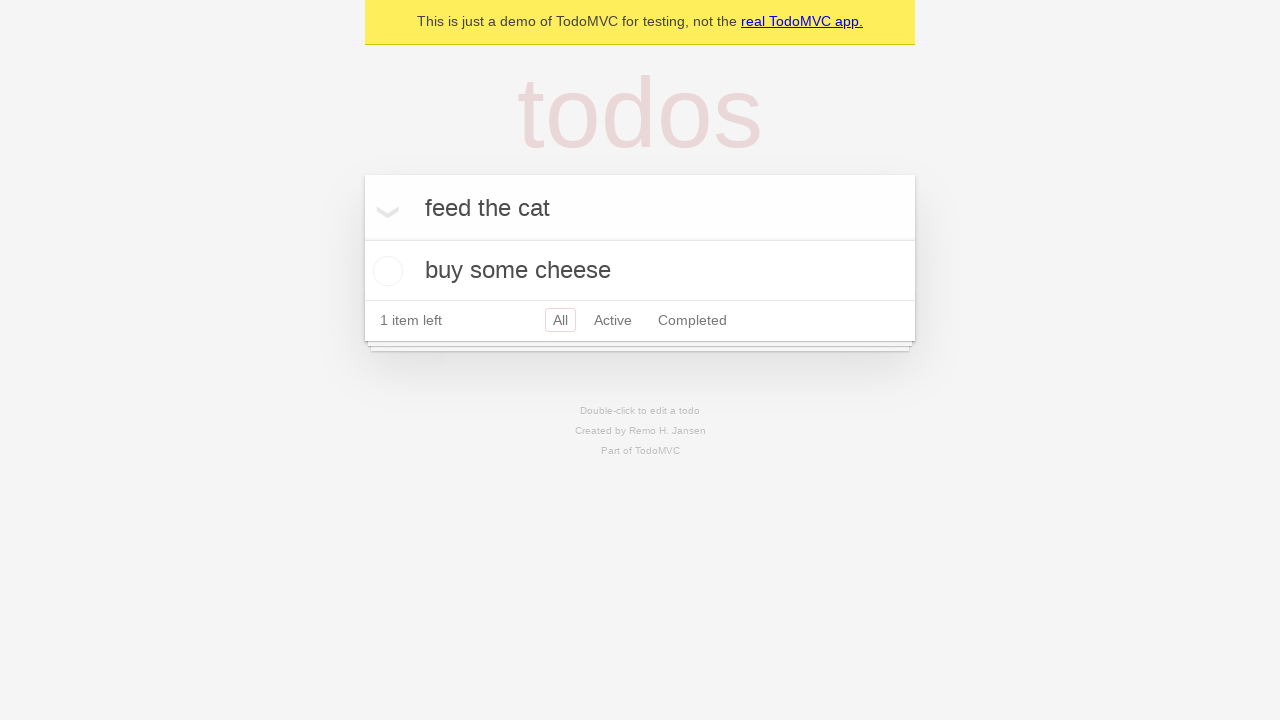

Pressed Enter to create todo 'feed the cat' on internal:attr=[placeholder="What needs to be done?"i]
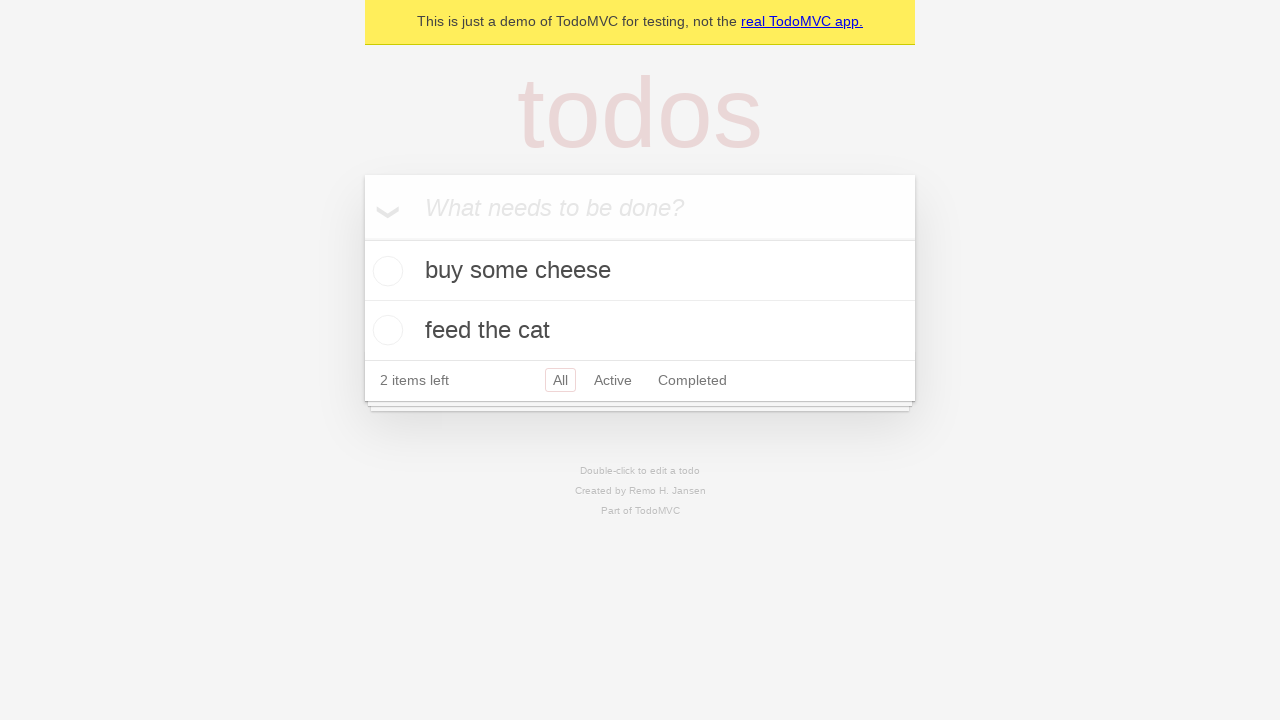

Filled new todo input with 'book a doctors appointment' on internal:attr=[placeholder="What needs to be done?"i]
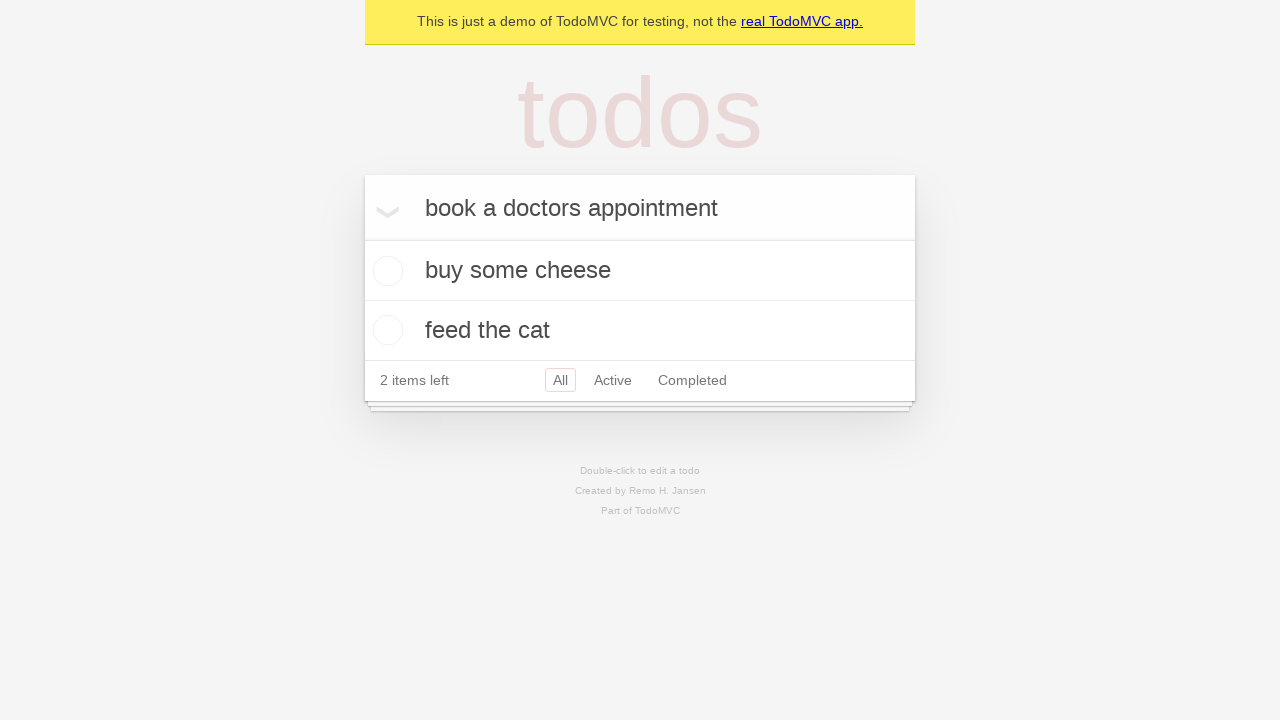

Pressed Enter to create todo 'book a doctors appointment' on internal:attr=[placeholder="What needs to be done?"i]
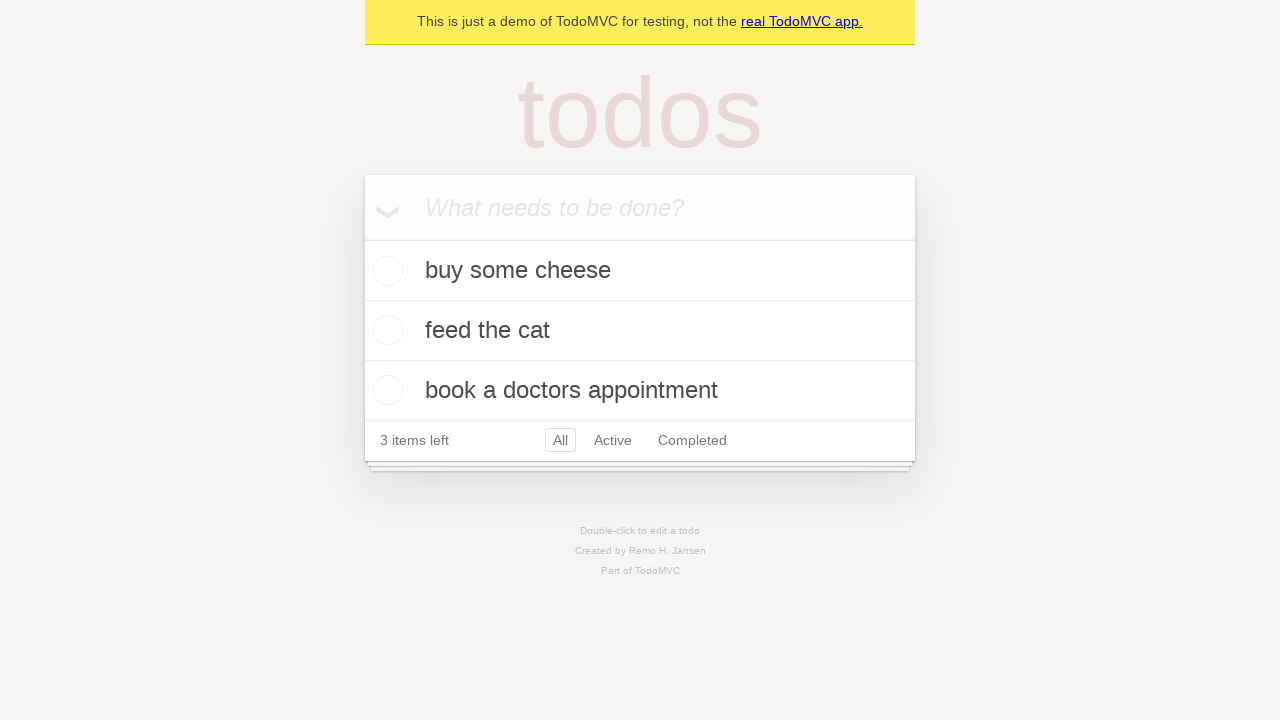

All three todo items loaded
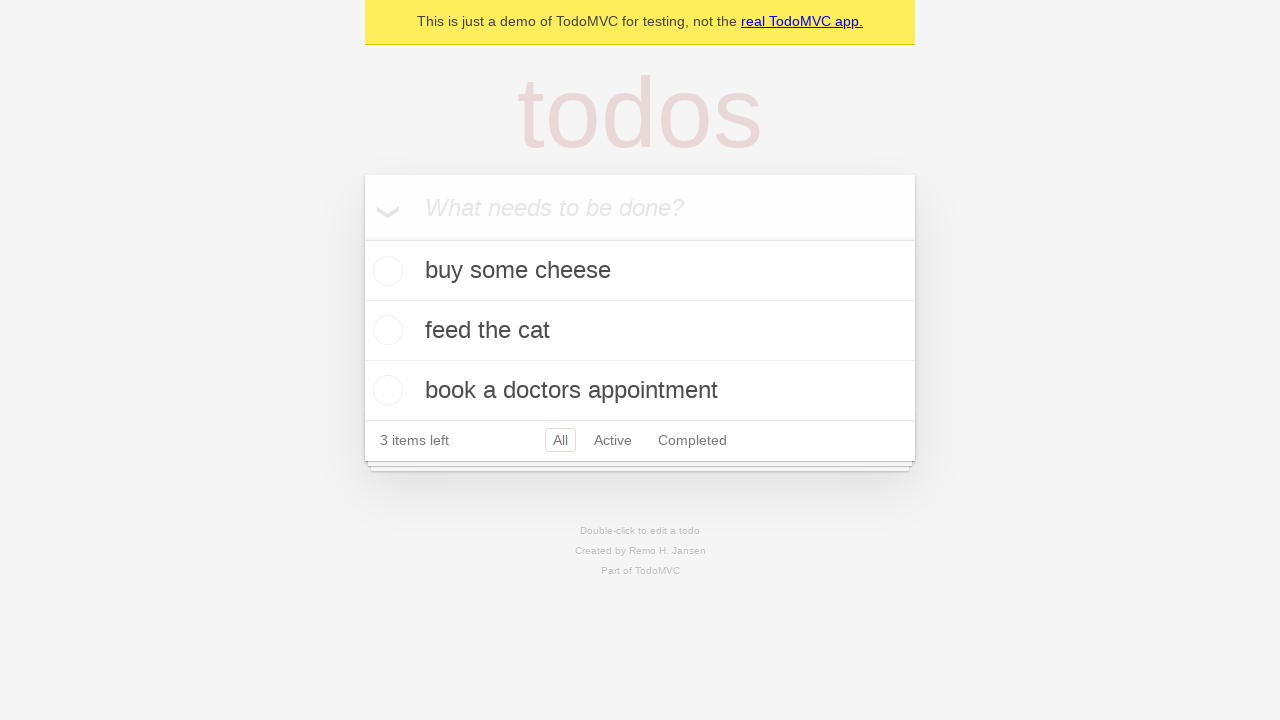

Double-clicked second todo item to enter edit mode at (640, 331) on [data-testid='todo-item'] >> nth=1
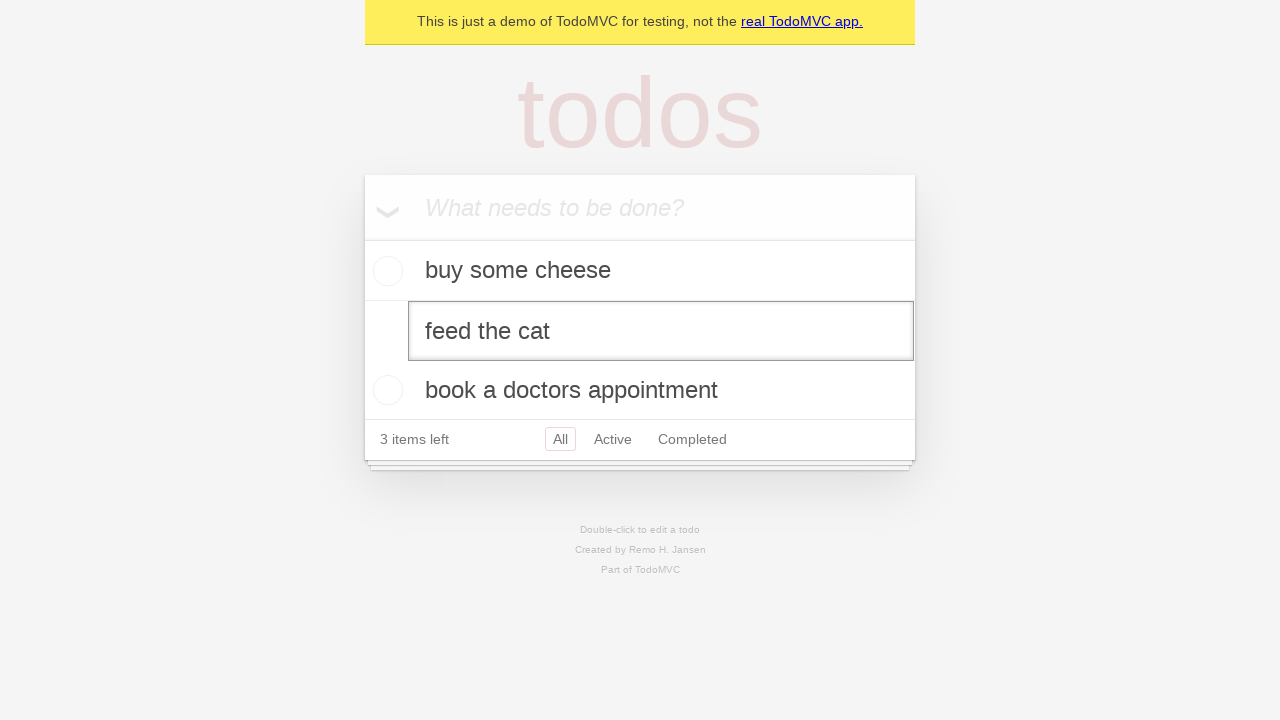

Filled edit field with 'buy some sausages' on [data-testid='todo-item'] >> nth=1 >> internal:role=textbox[name="Edit"i]
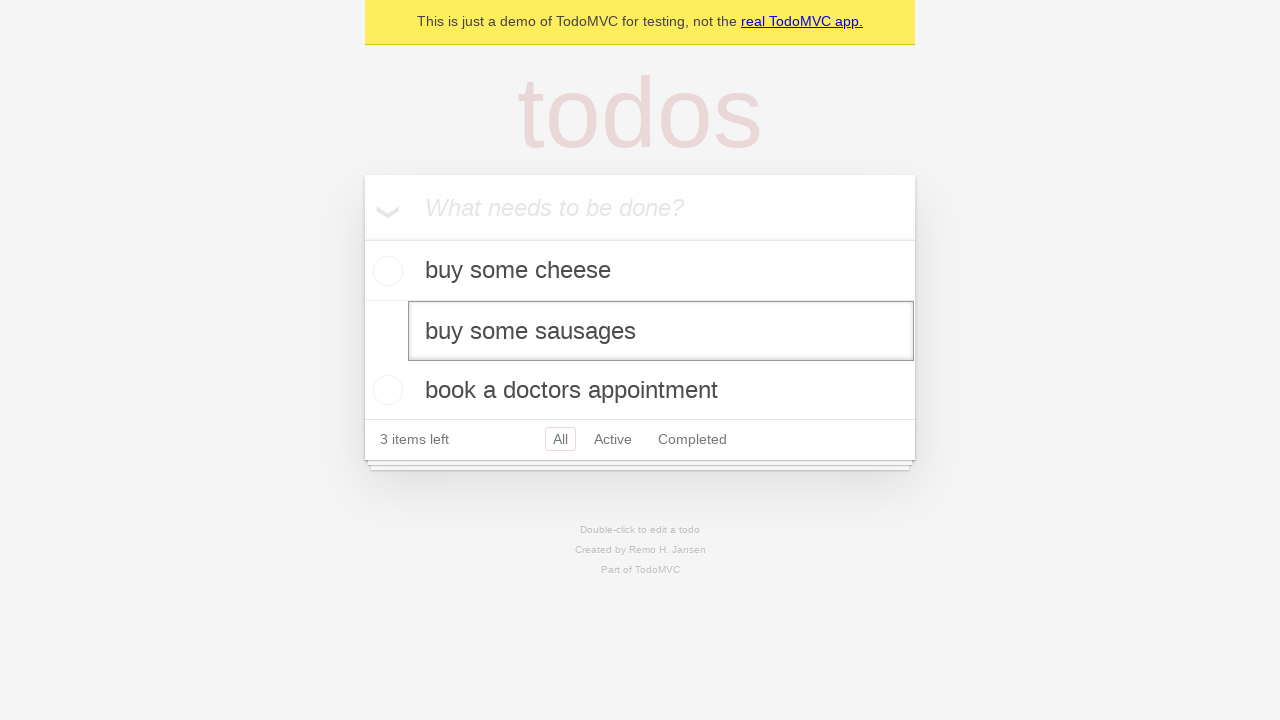

Pressed Enter to save edited todo item on [data-testid='todo-item'] >> nth=1 >> internal:role=textbox[name="Edit"i]
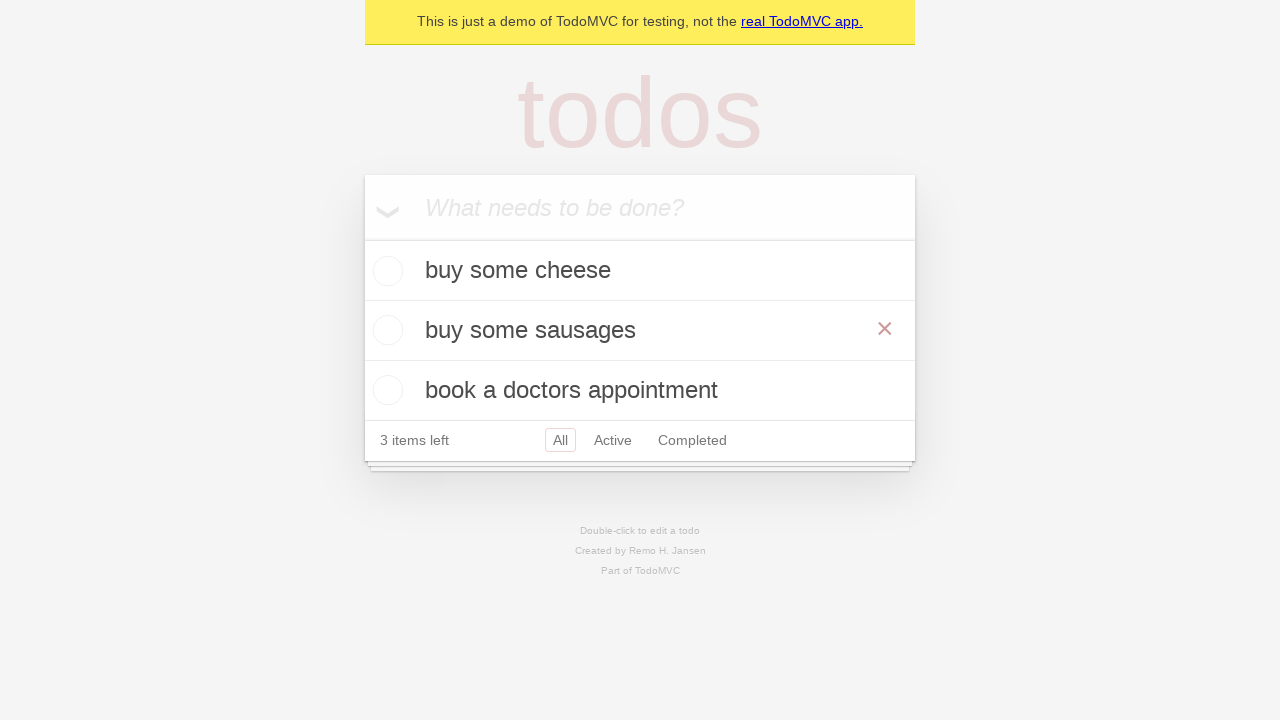

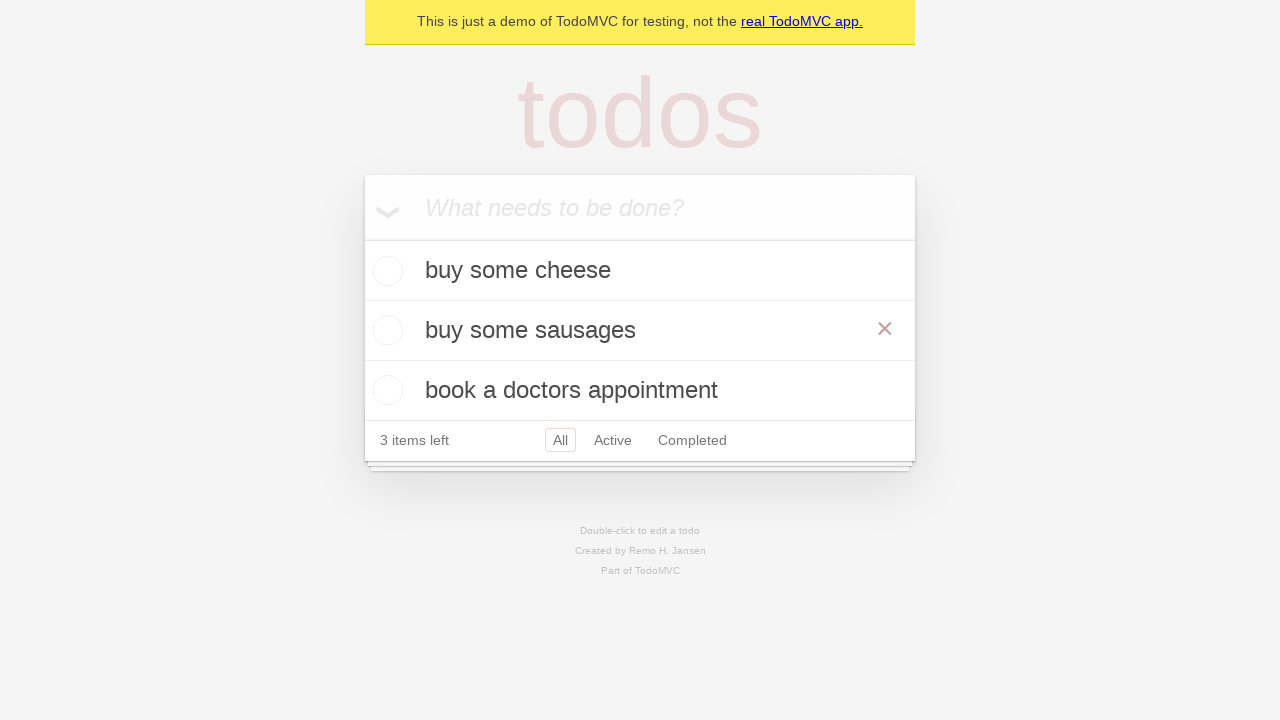